Tests that clicking the Due column header sorts the table data in ascending order by verifying the values are properly sorted.

Starting URL: http://the-internet.herokuapp.com/tables

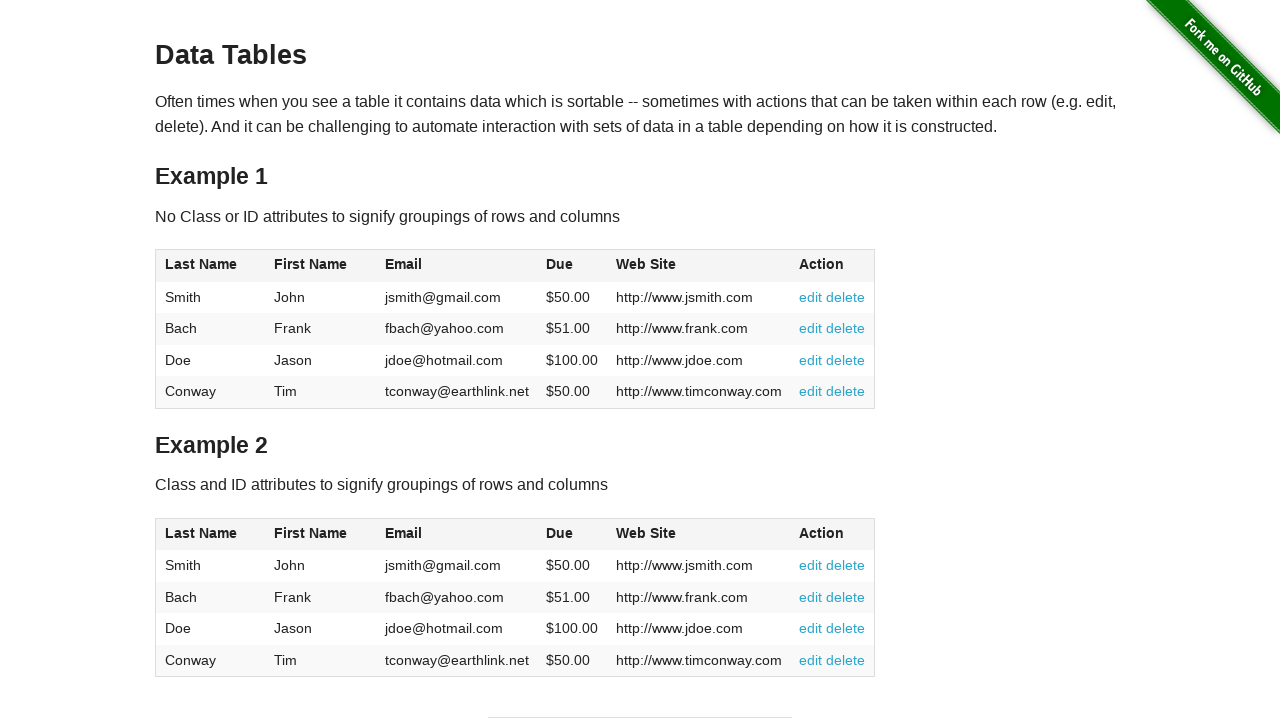

Clicked the Due column header to sort in ascending order at (572, 266) on #table1 thead tr th:nth-of-type(4)
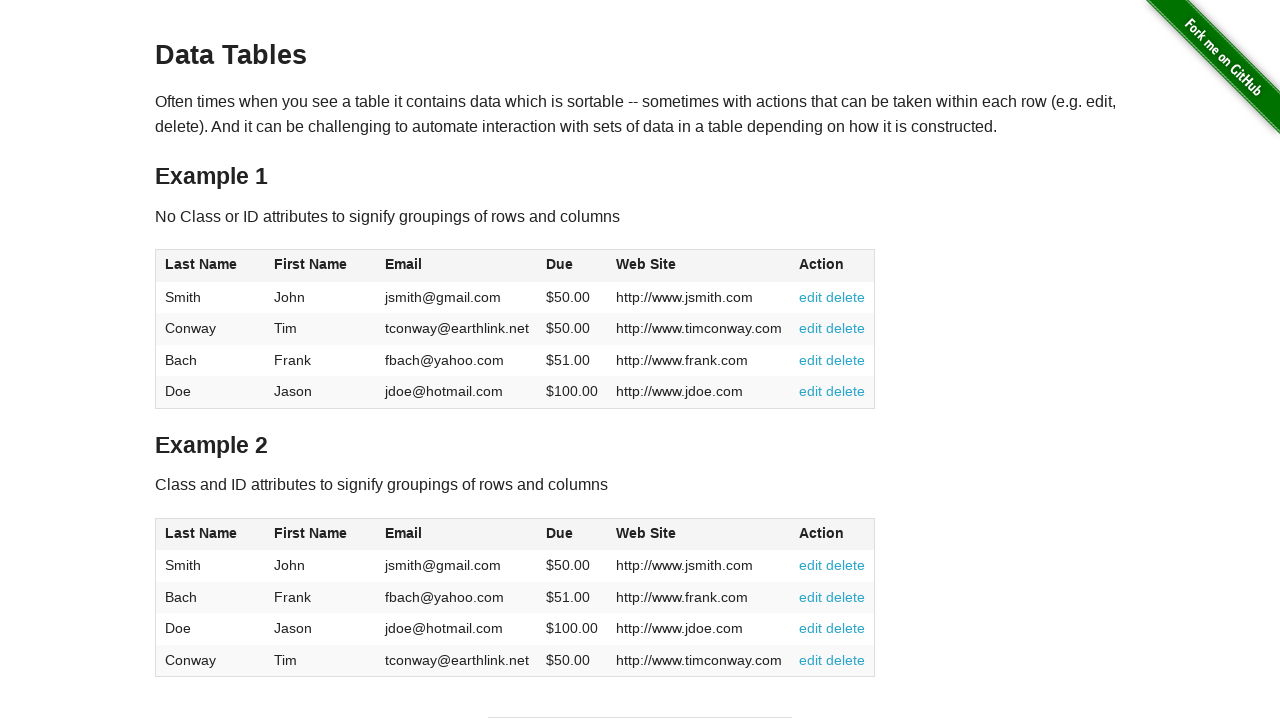

Table sorted and Due column data loaded
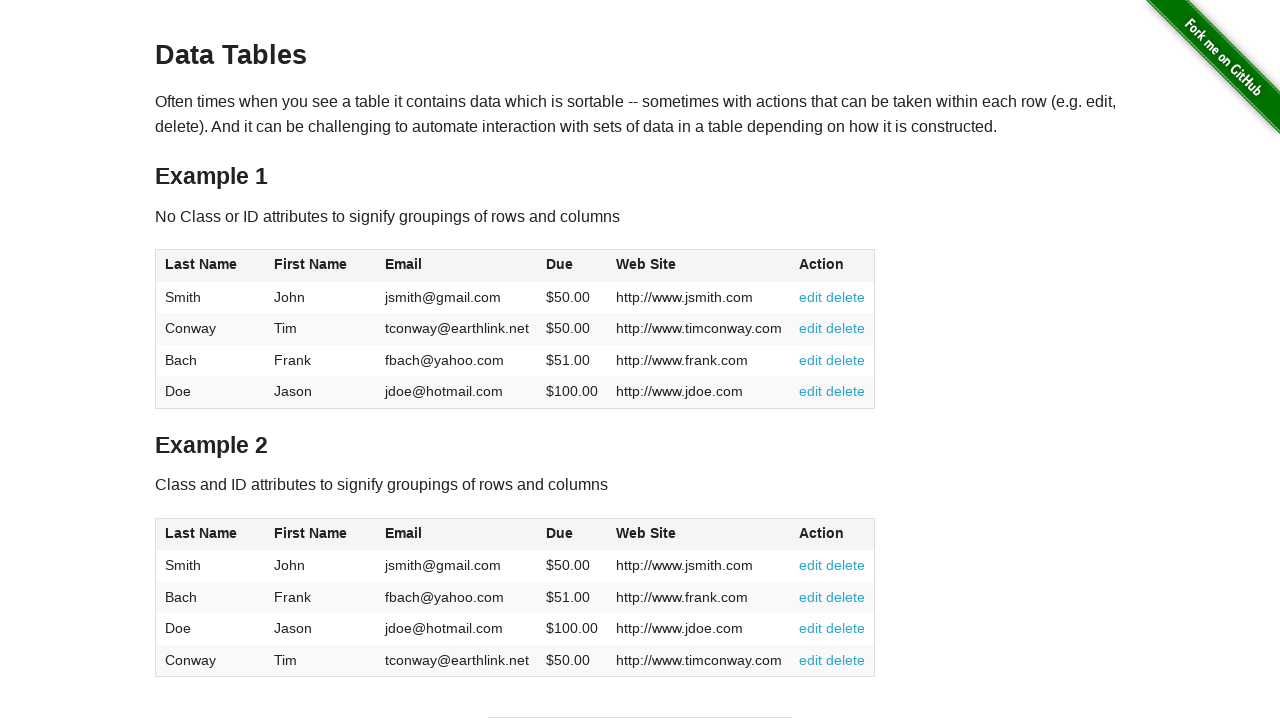

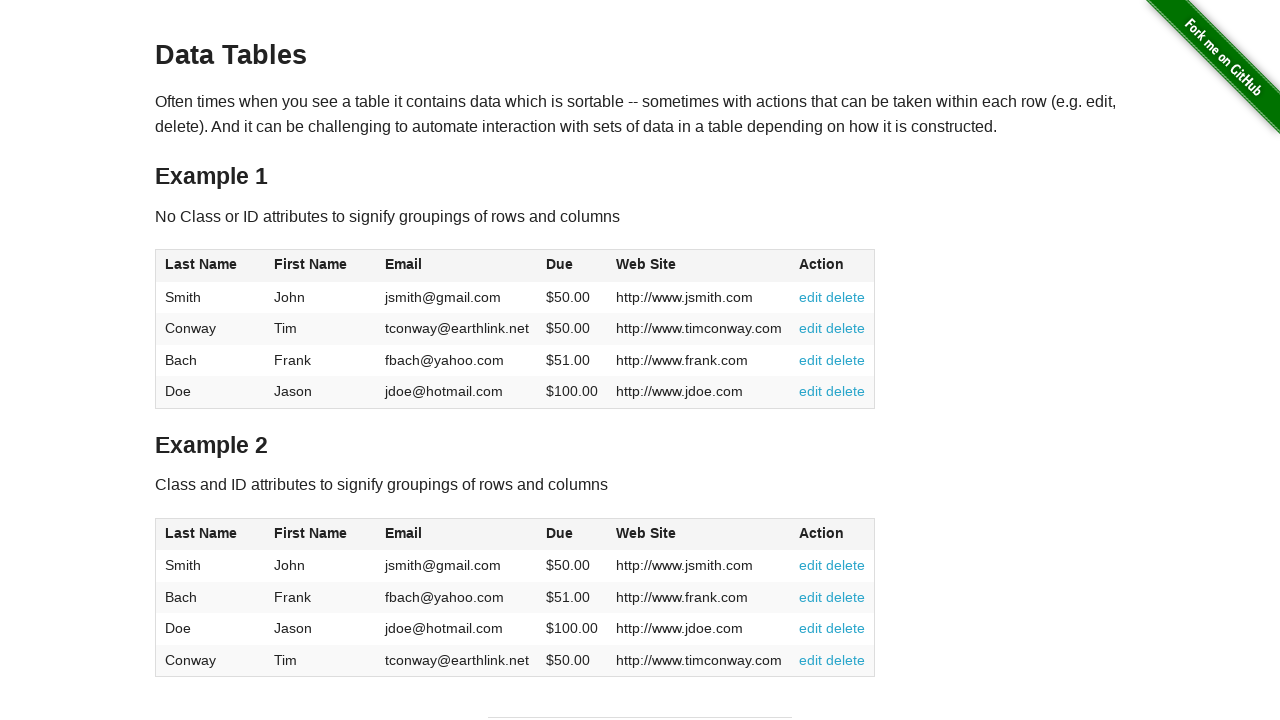